Tests todo list functionality by adding a new todo item and marking it as complete

Starting URL: https://demo.playwright.dev/todomvc/#/

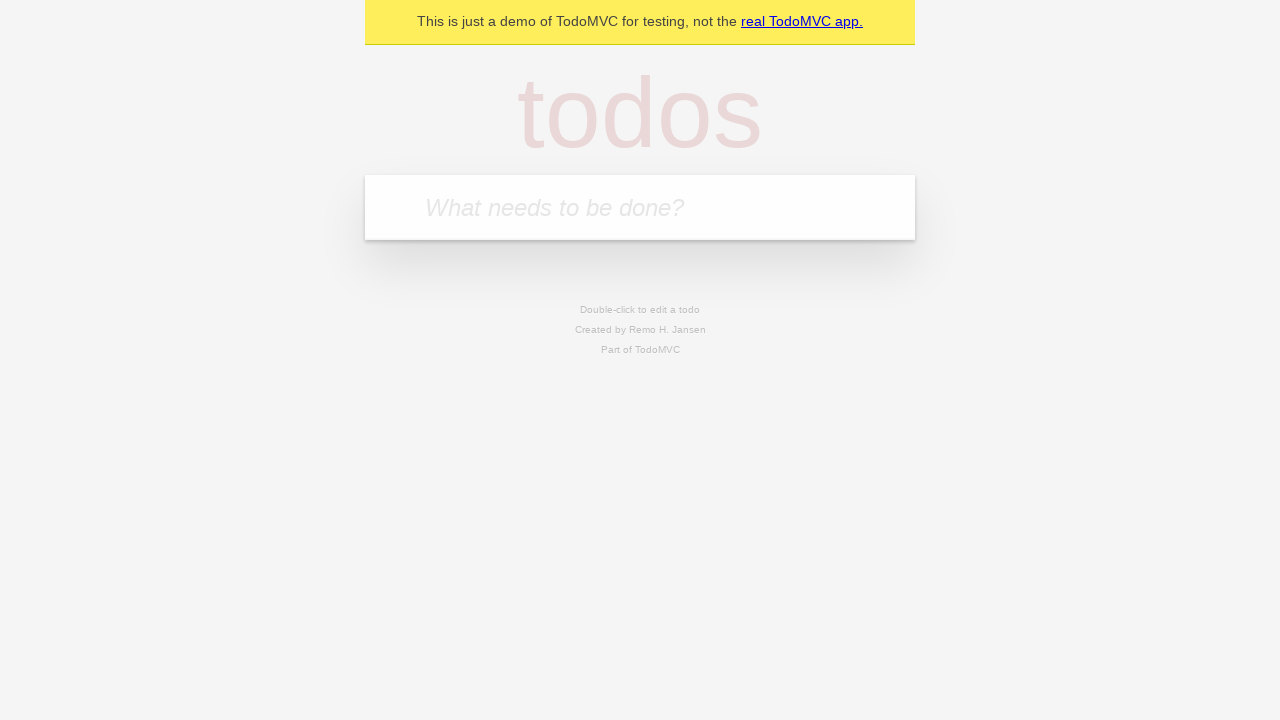

Clicked on the todo input field at (640, 207) on internal:attr=[placeholder="What needs to be done?"i]
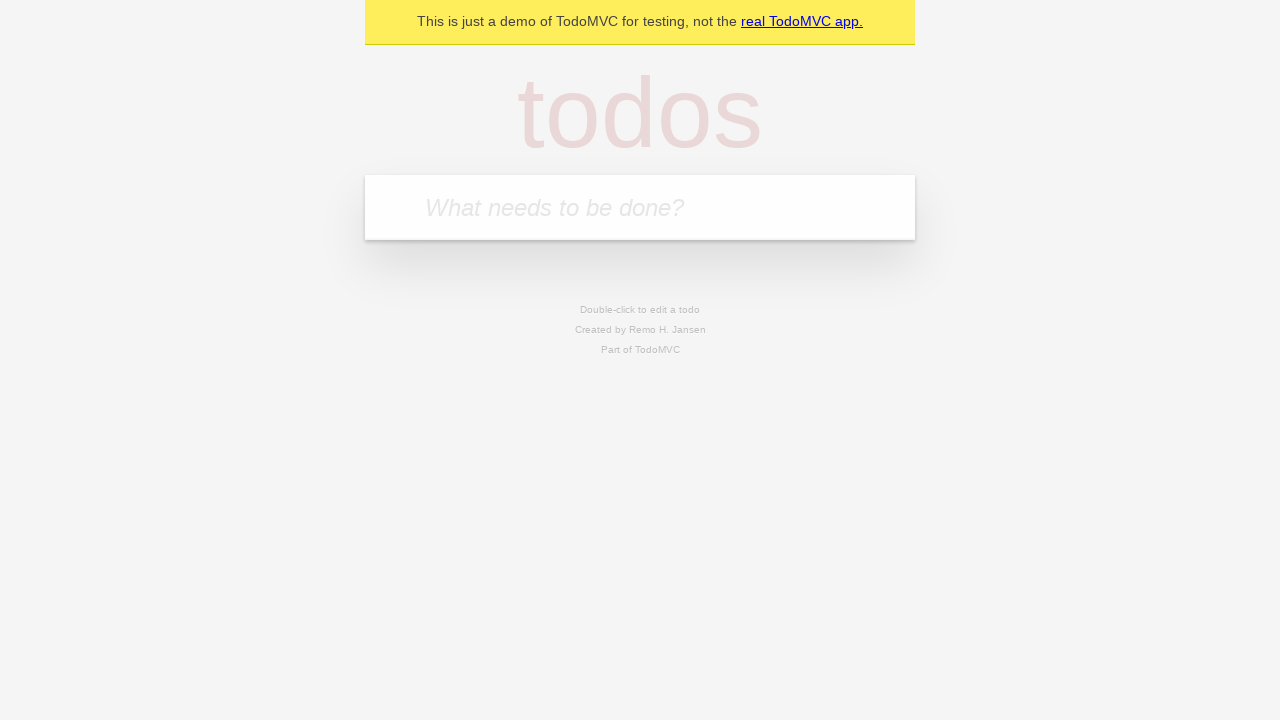

Filled input field with new todo item 'Create first playwright scenario' on internal:attr=[placeholder="What needs to be done?"i]
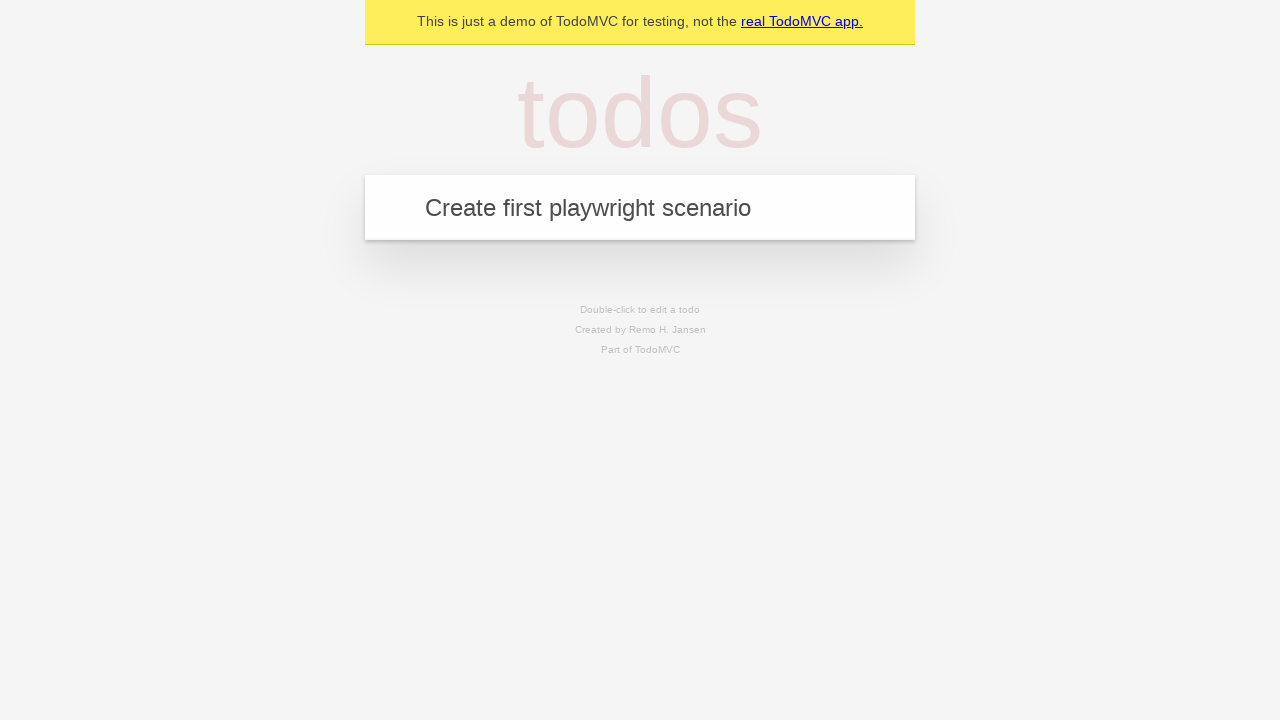

Pressed Enter to add the todo item on internal:attr=[placeholder="What needs to be done?"i]
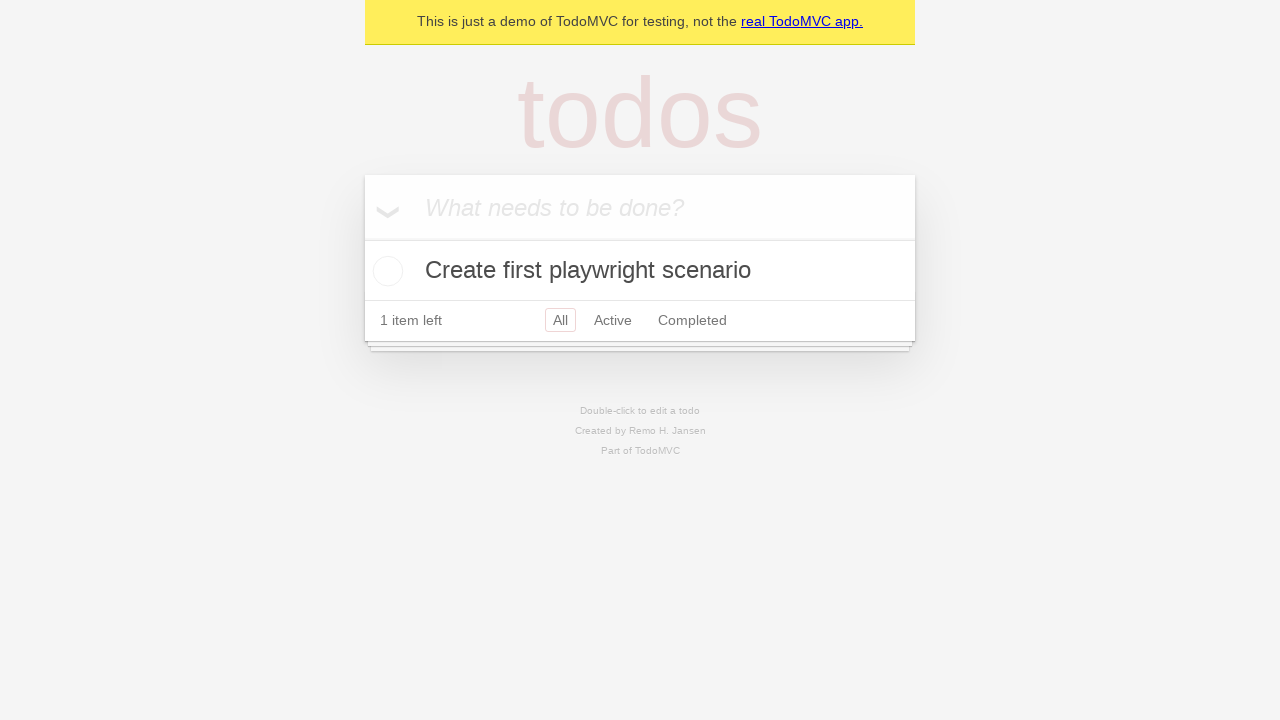

Marked the todo item as complete by checking the checkbox at (385, 271) on internal:role=checkbox[name="Toggle Todo"i]
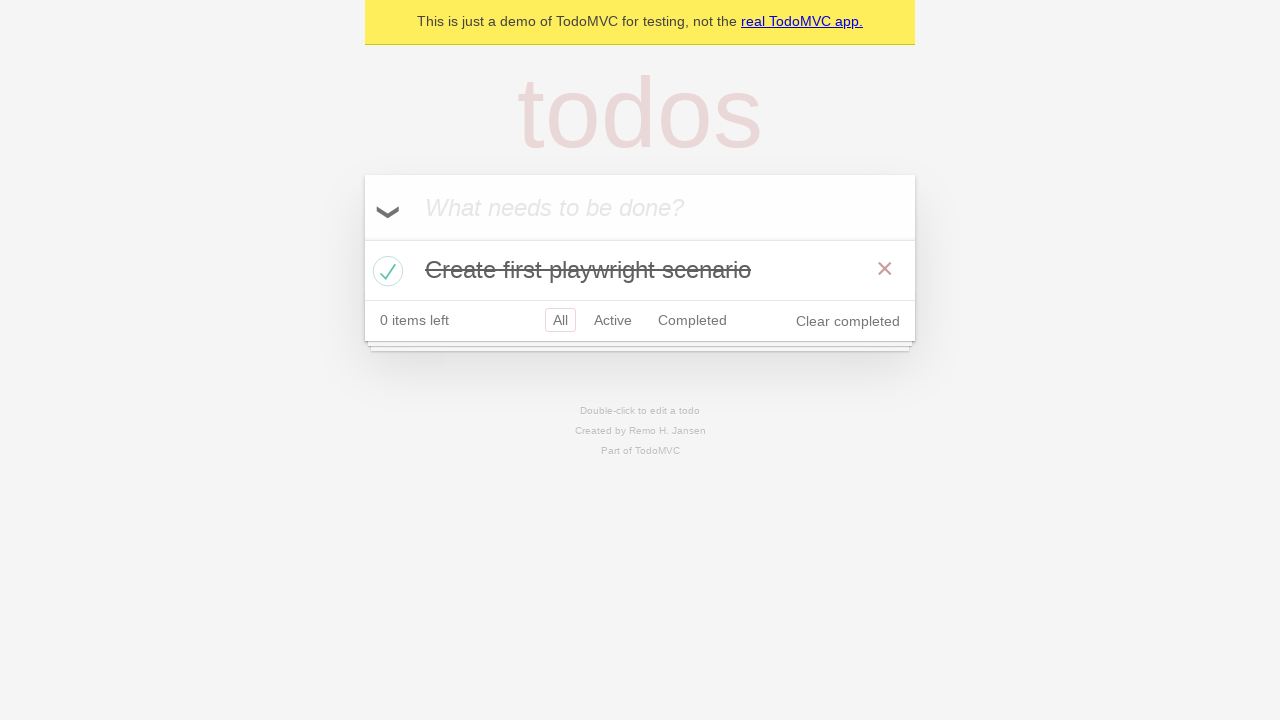

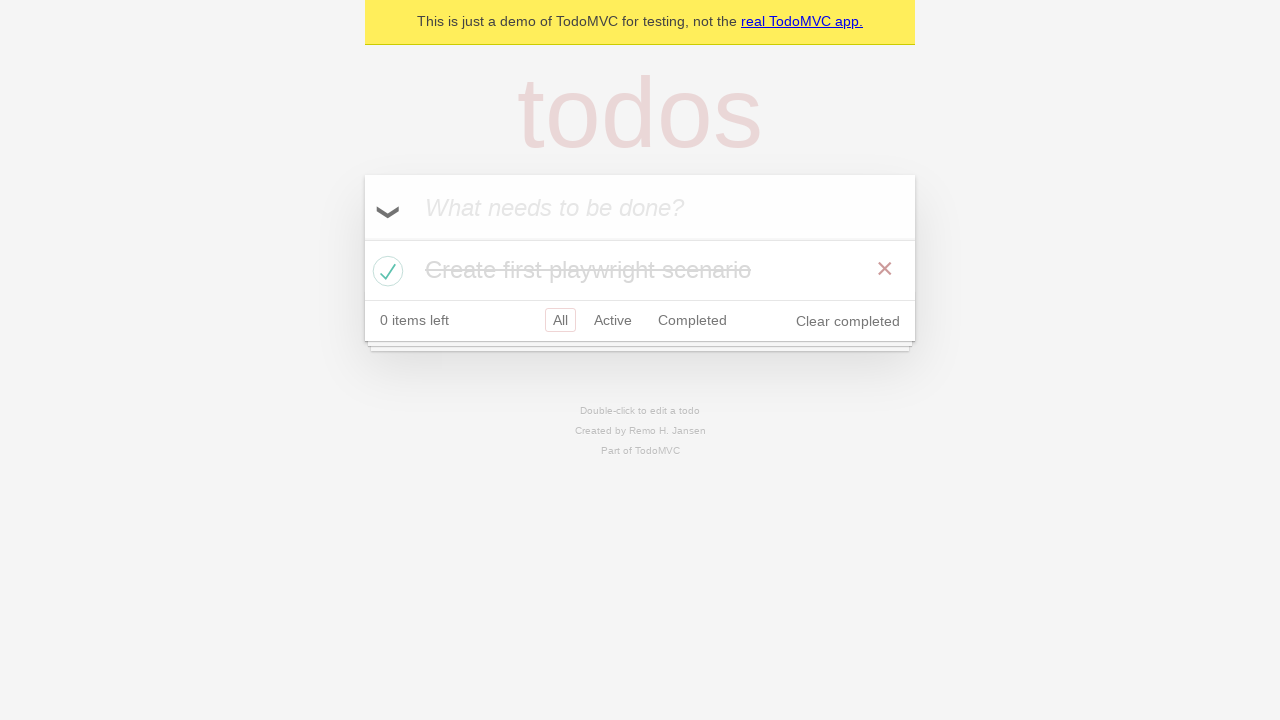